Solves a math captcha by calculating a formula based on a displayed value, then fills the answer and submits the form with checkbox and radio button selections

Starting URL: https://suninjuly.github.io/math.html

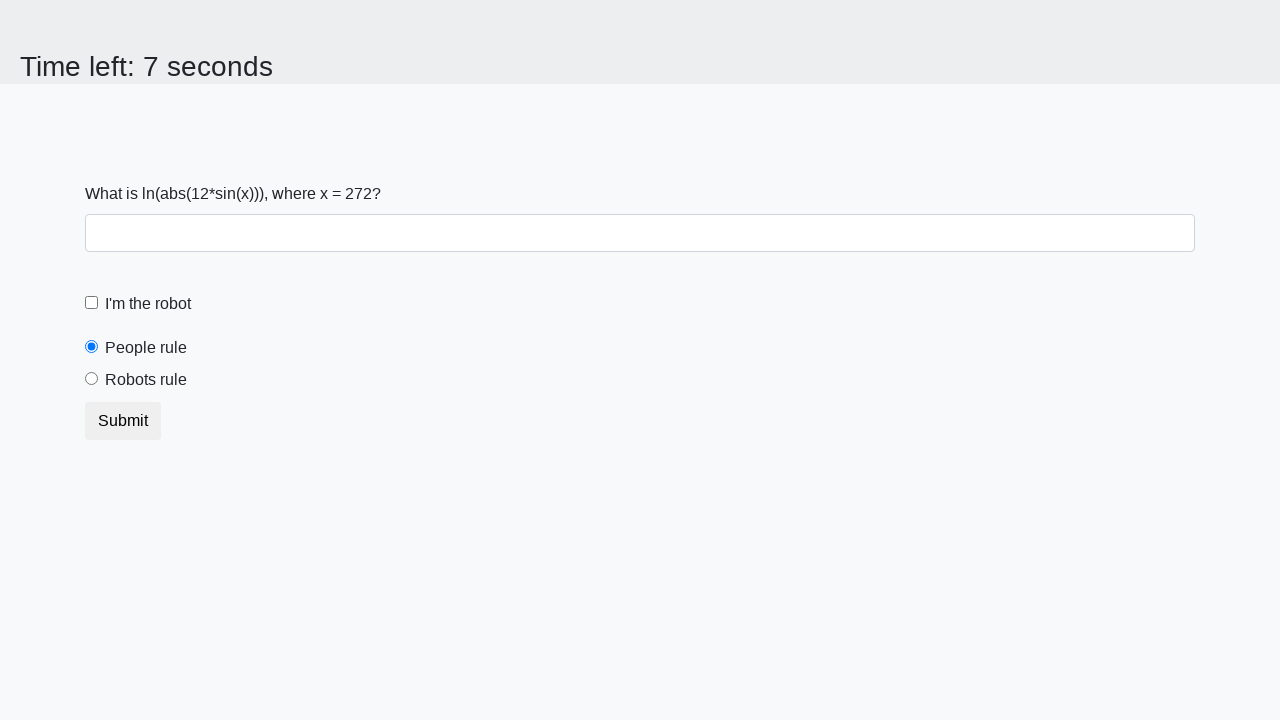

Located the input value element
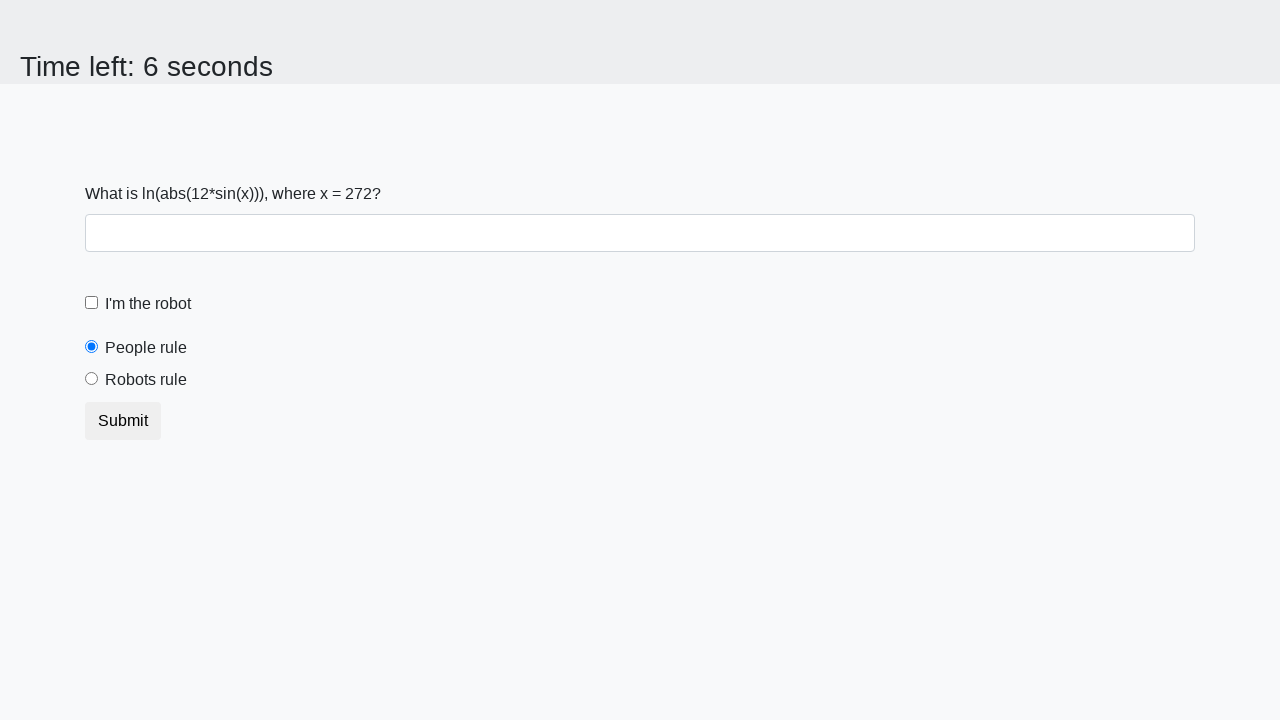

Extracted x value from page: 272
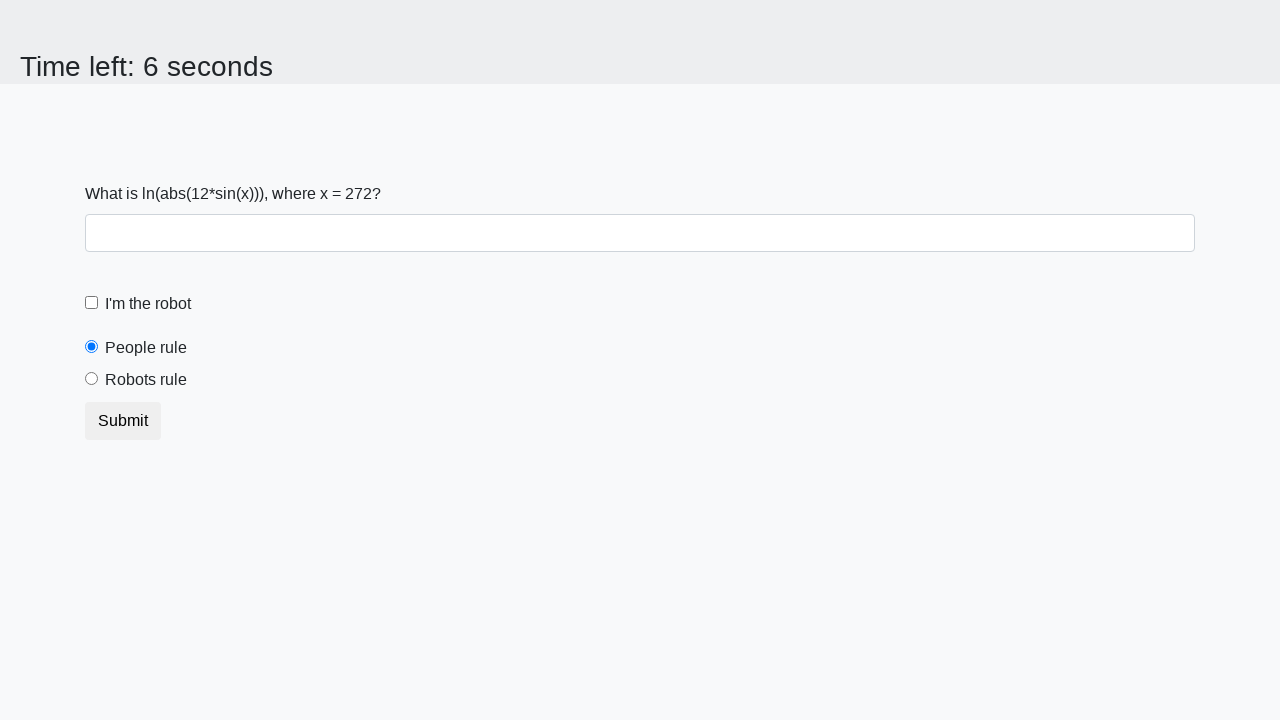

Calculated y value using math formula: 2.452752128167673
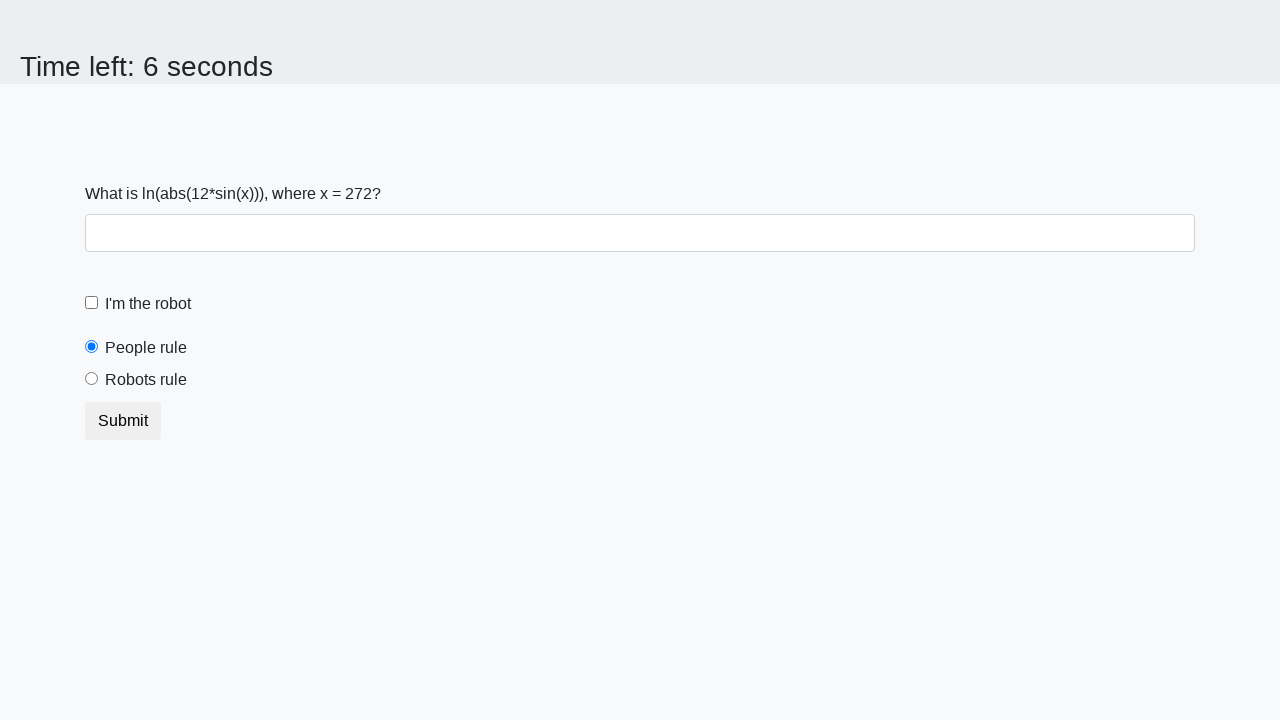

Filled answer field with calculated value: 2.452752128167673 on input#answer
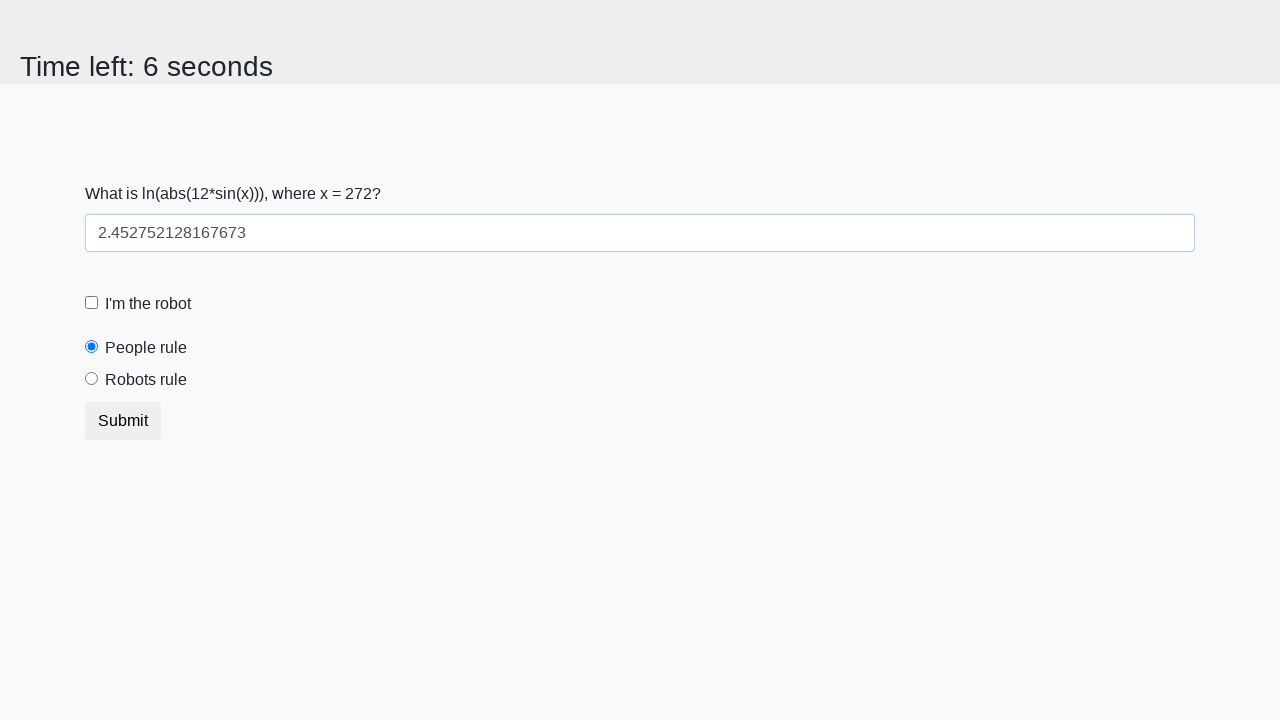

Clicked robot checkbox at (148, 304) on label[for='robotCheckbox']
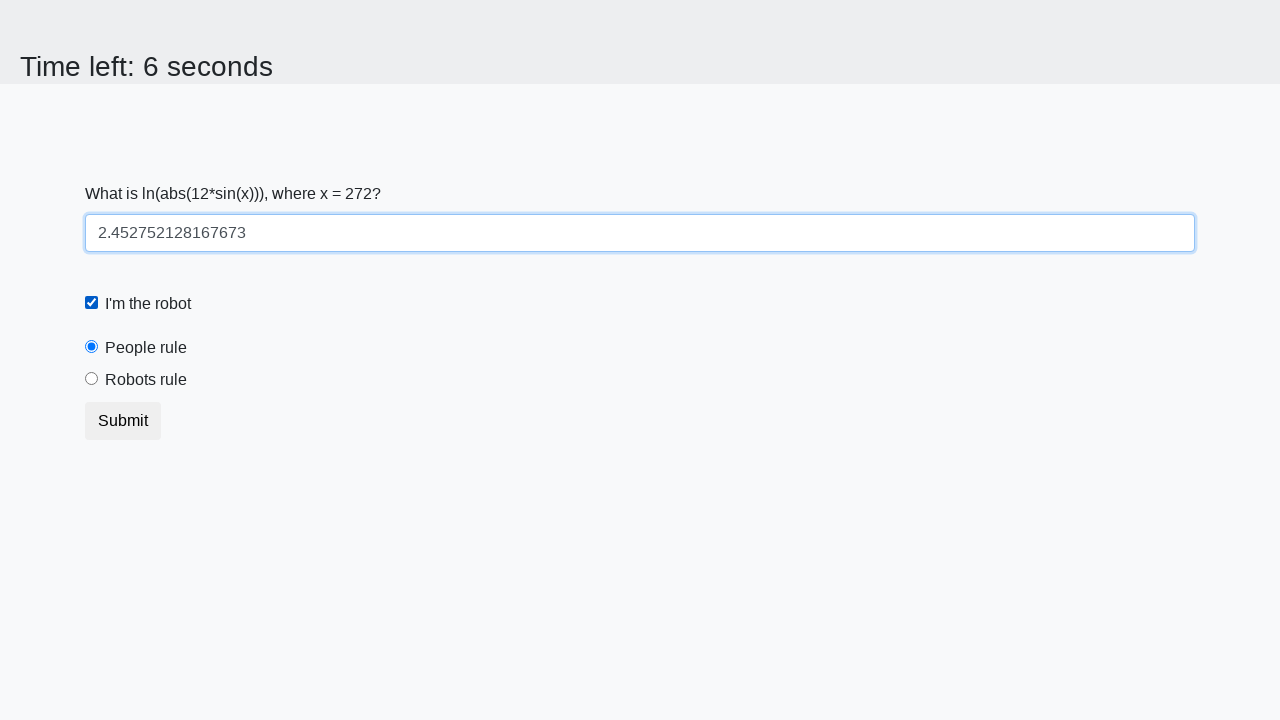

Clicked 'robots rule' radio button at (146, 380) on label[for='robotsRule']
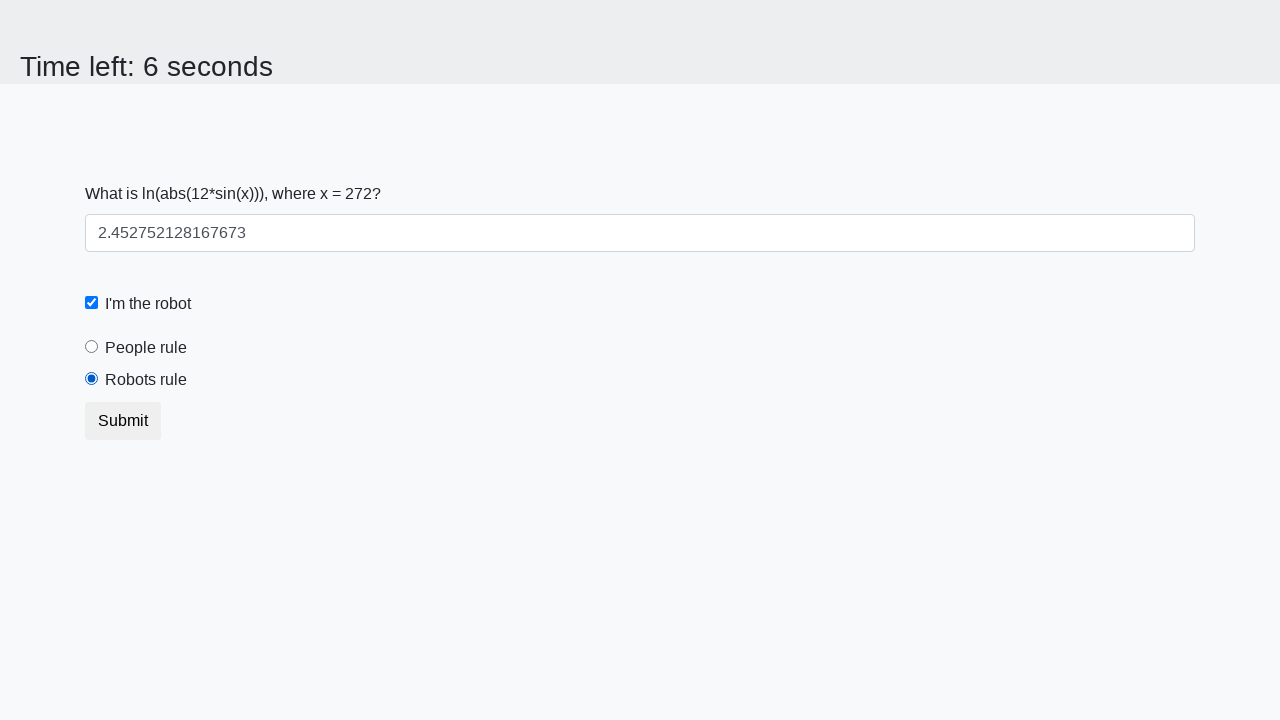

Clicked submit button to complete form submission at (123, 421) on button[type='submit']
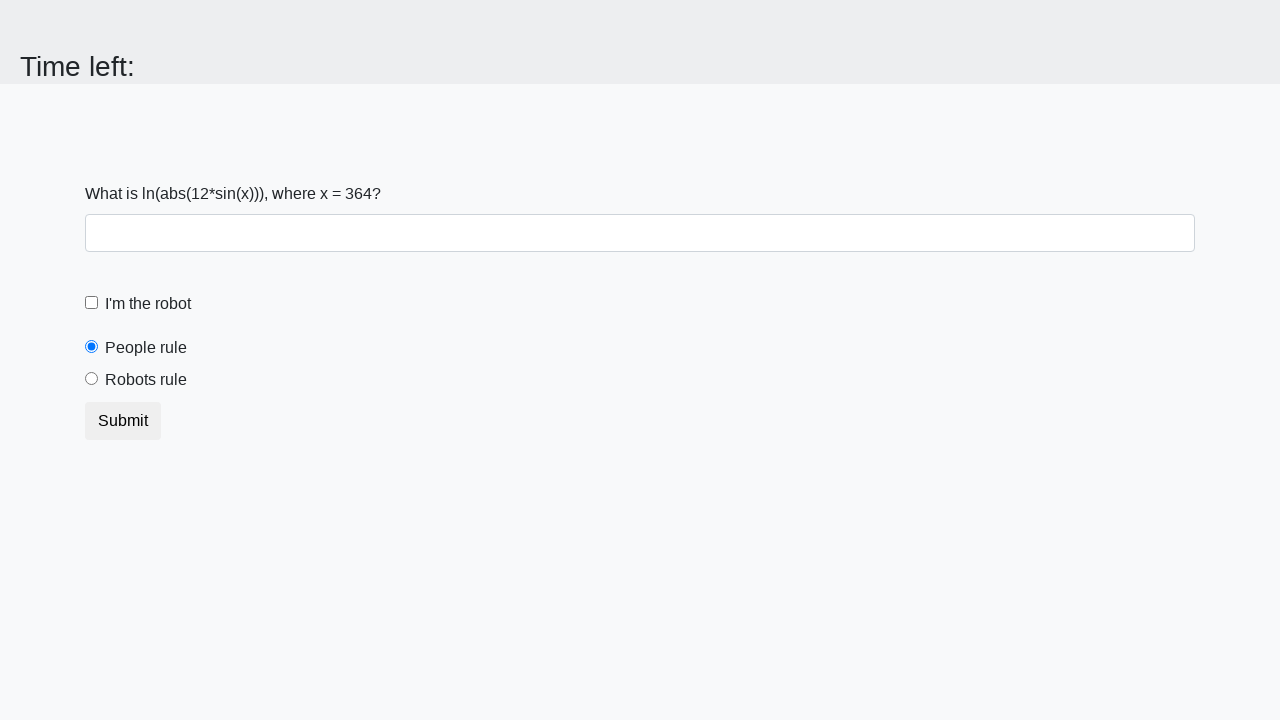

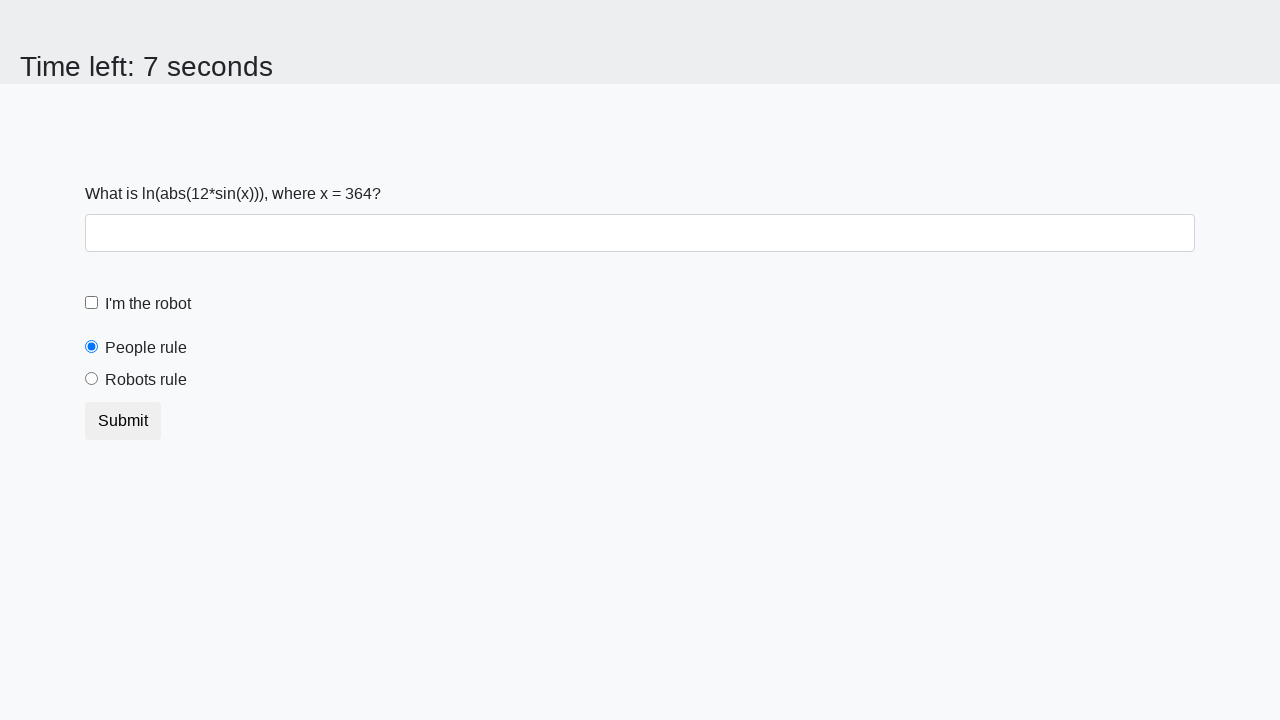